Tests radio button functionality by clicking a radio button and verifying it becomes selected

Starting URL: https://getbootstrap.com/docs/5.0/forms/checks-radios/

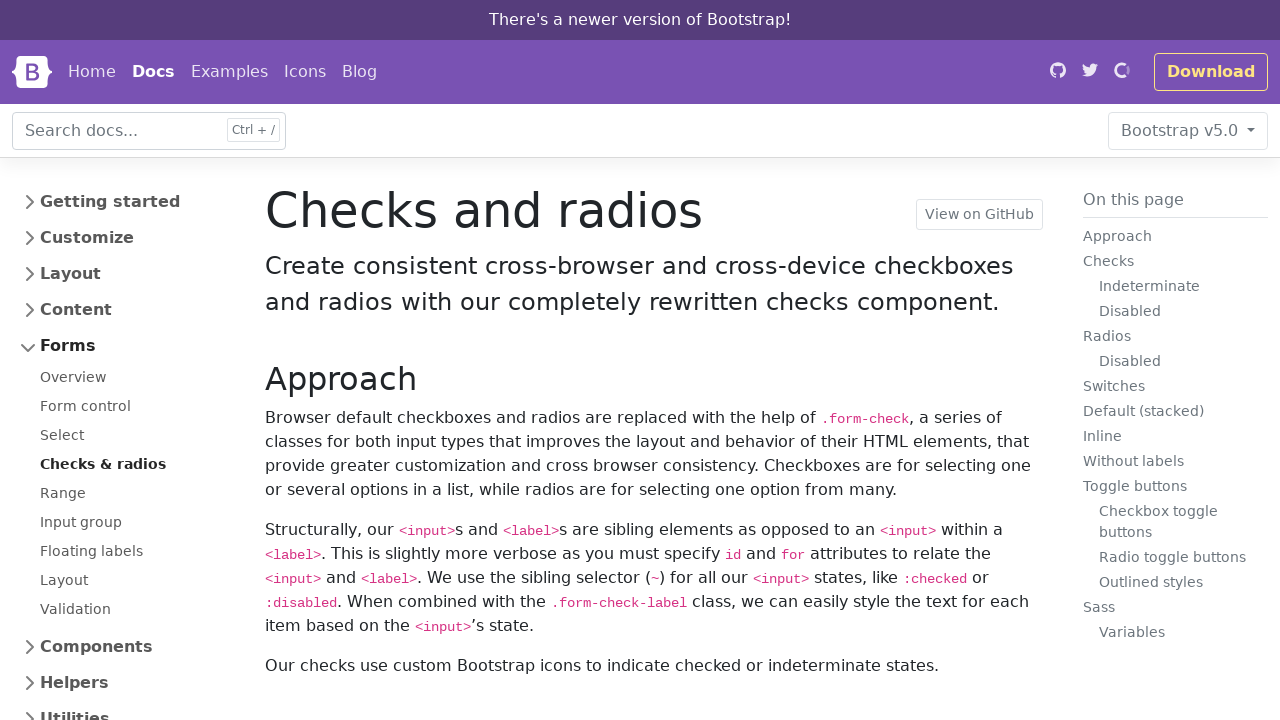

Clicked radio button with ID 'flexRadioDefault1' using force click at (298, 392) on #flexRadioDefault1
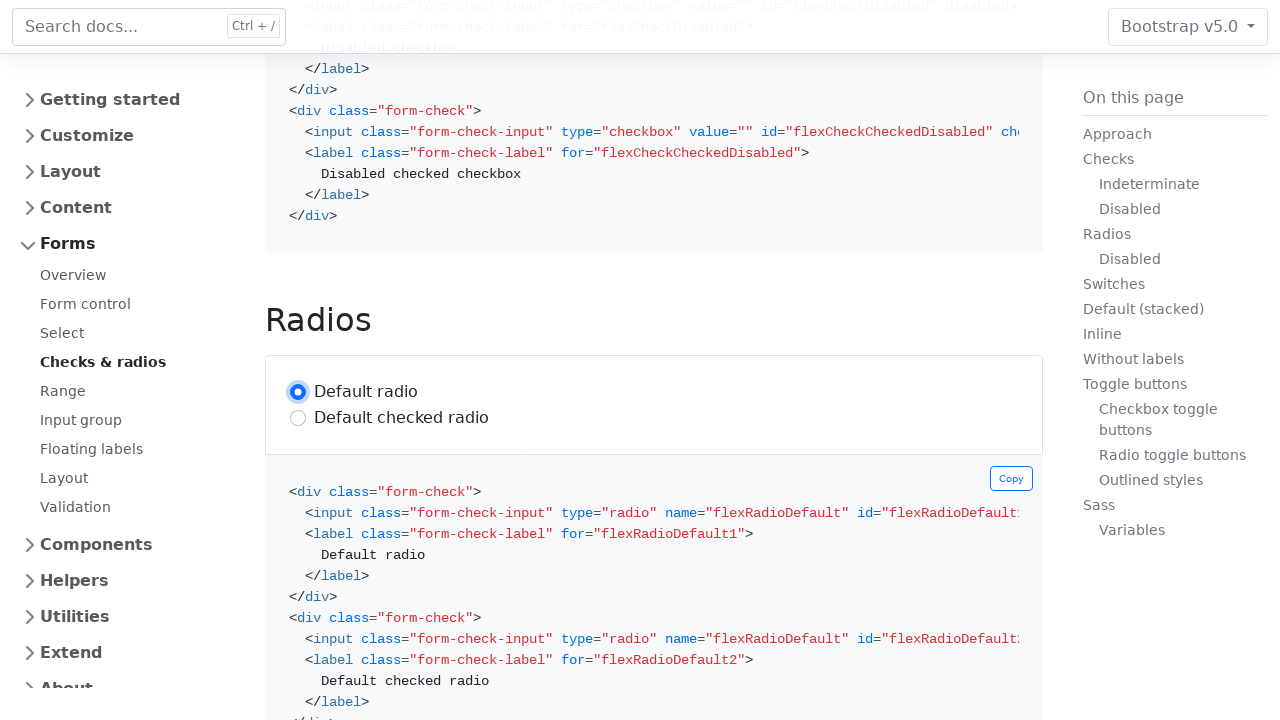

Verified that radio button is now selected
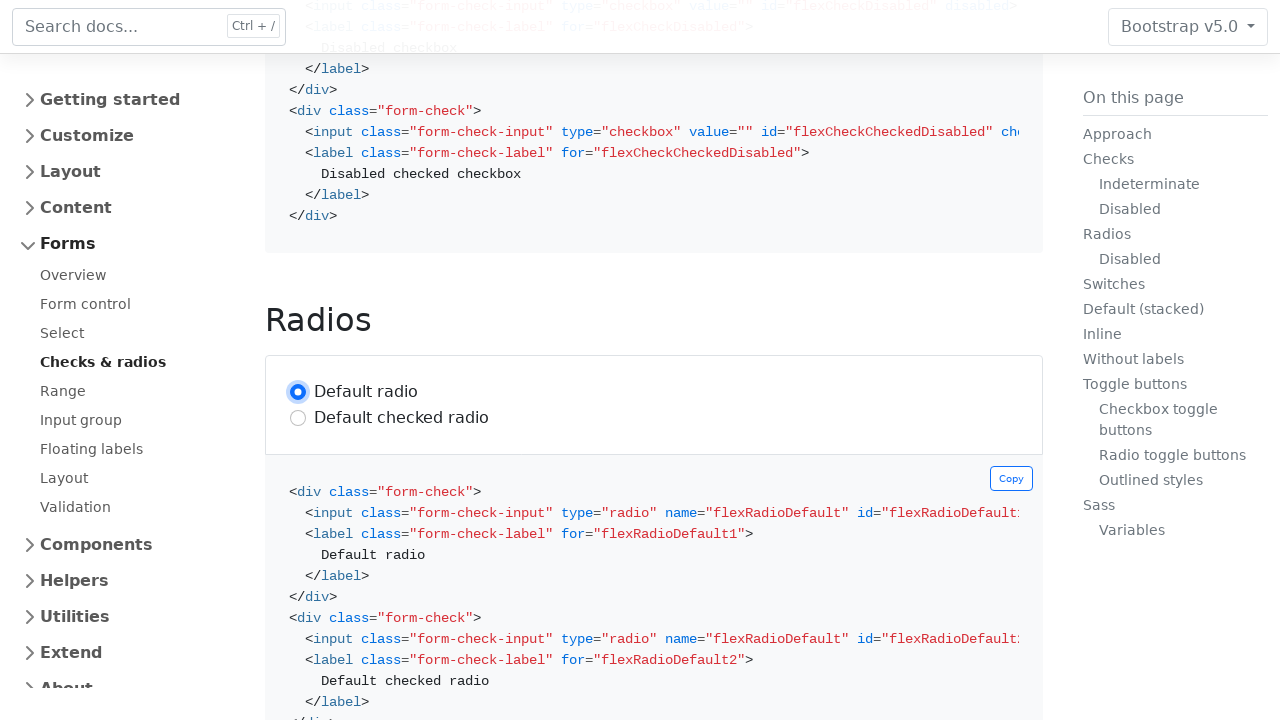

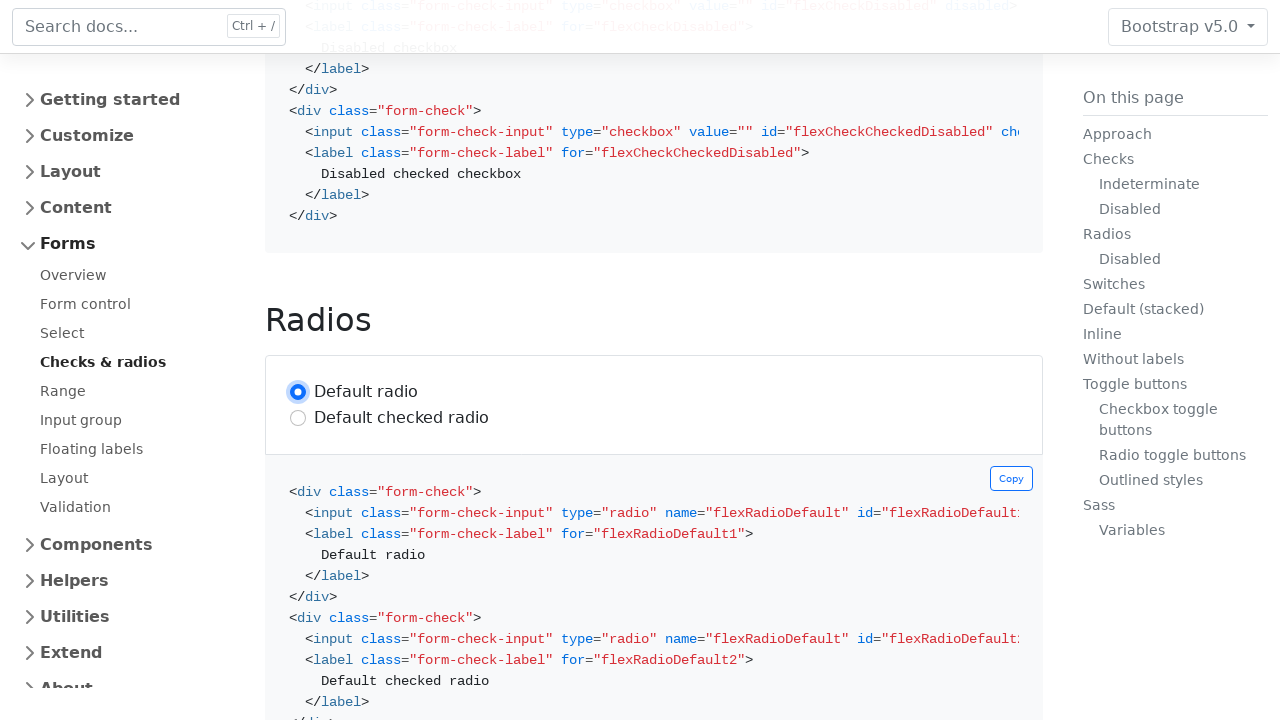